Navigates to Spotify and verifies the page title matches expected value

Starting URL: https://www.spotify.com

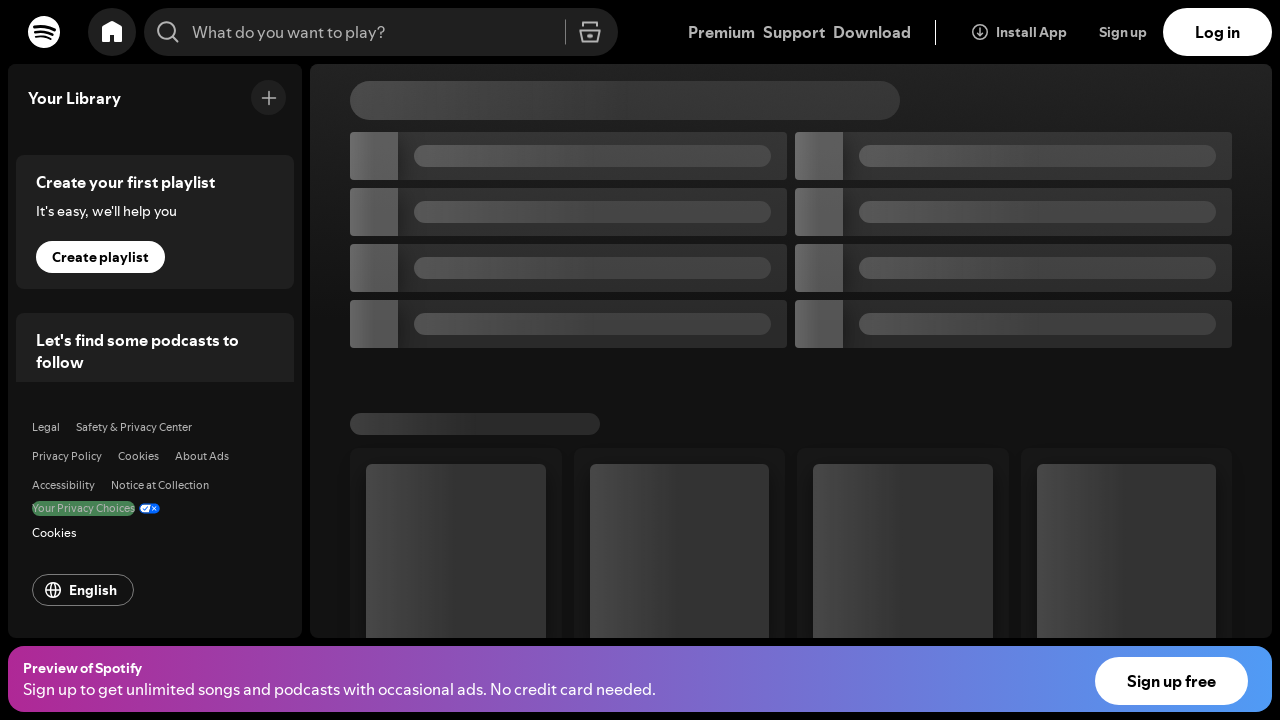

Waited for page to reach domcontentloaded state
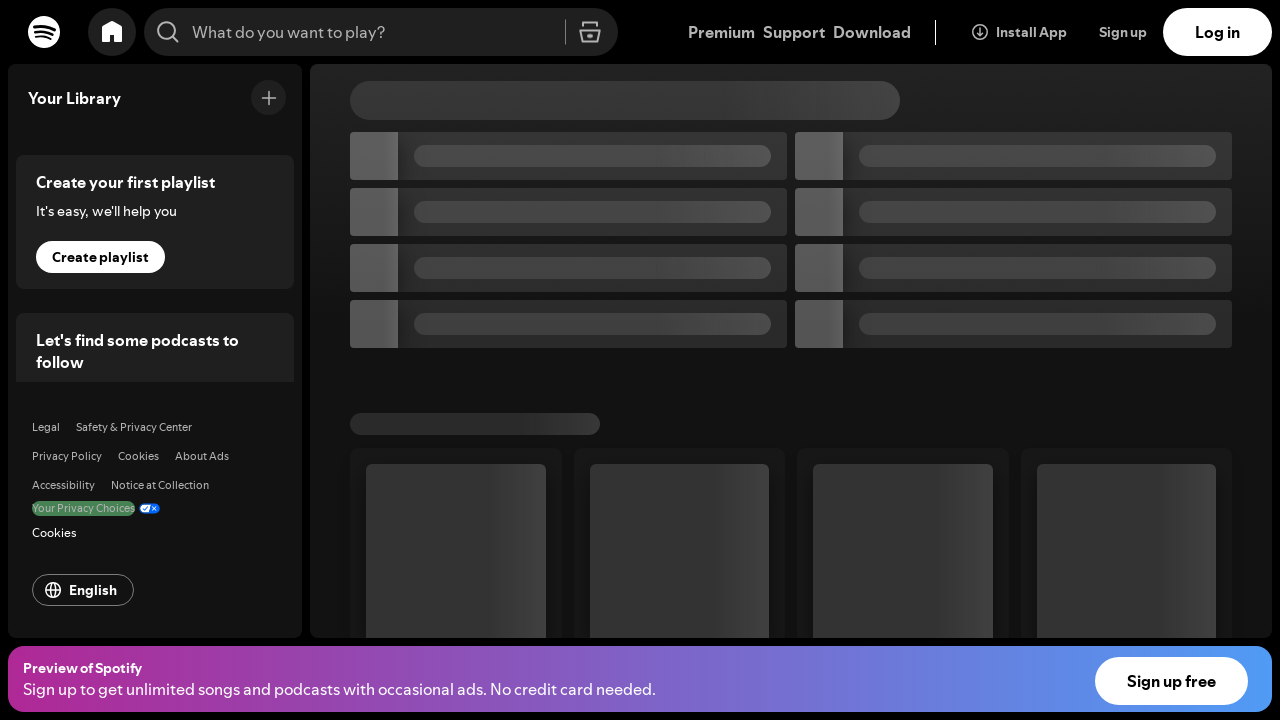

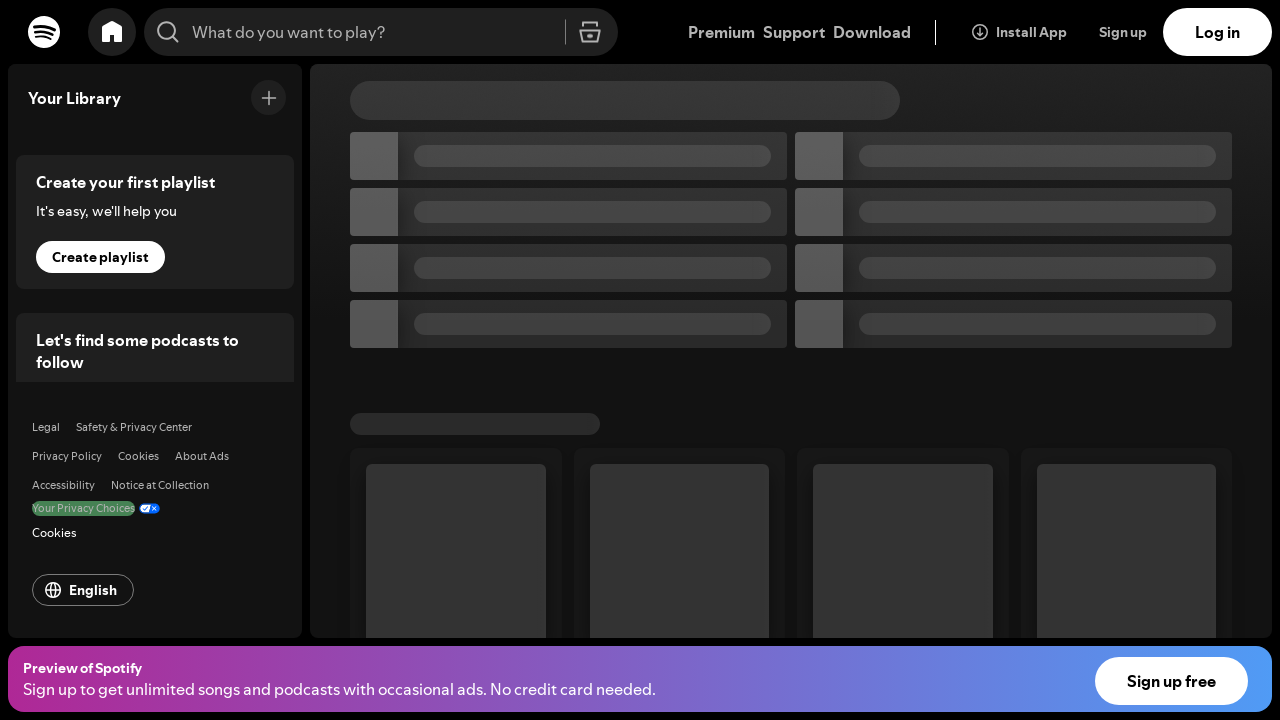